Tests text input functionality by filling a name field and verifying the entered value

Starting URL: https://www.tutorialspoint.com/selenium/practice/text-box.php

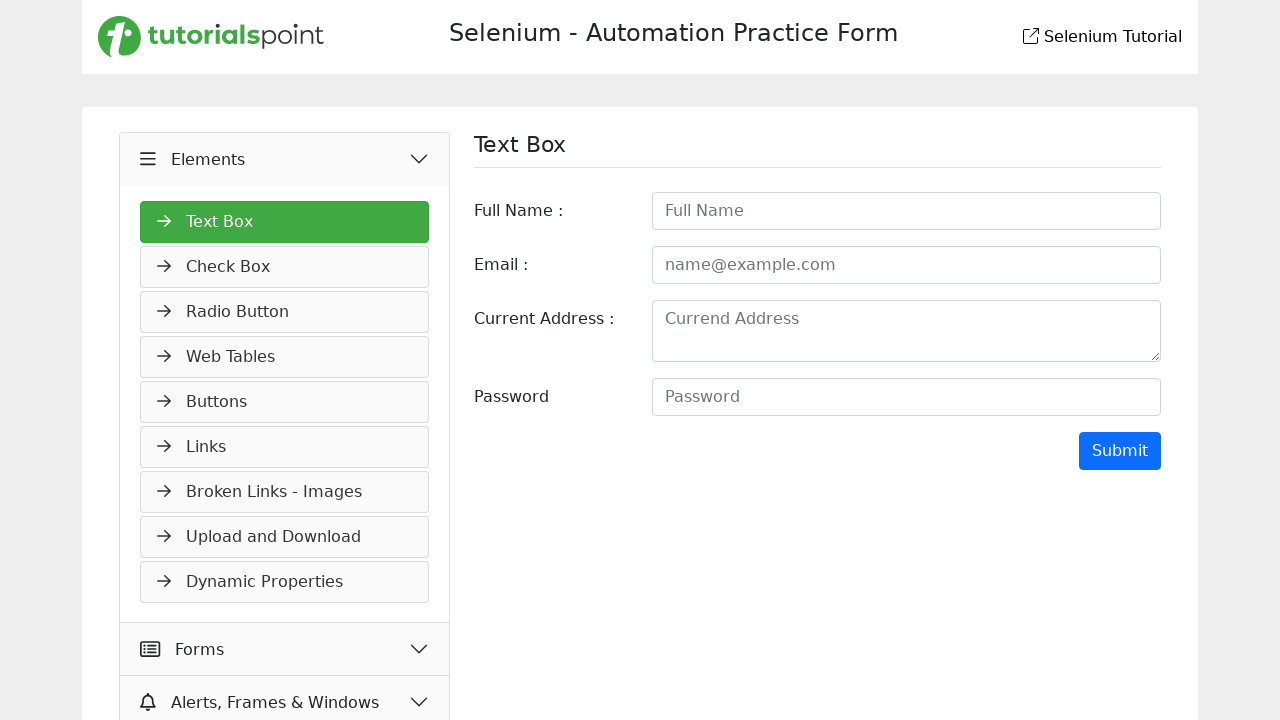

Filled fullname field with 'Achyuth' on xpath=//*[@id='fullname']
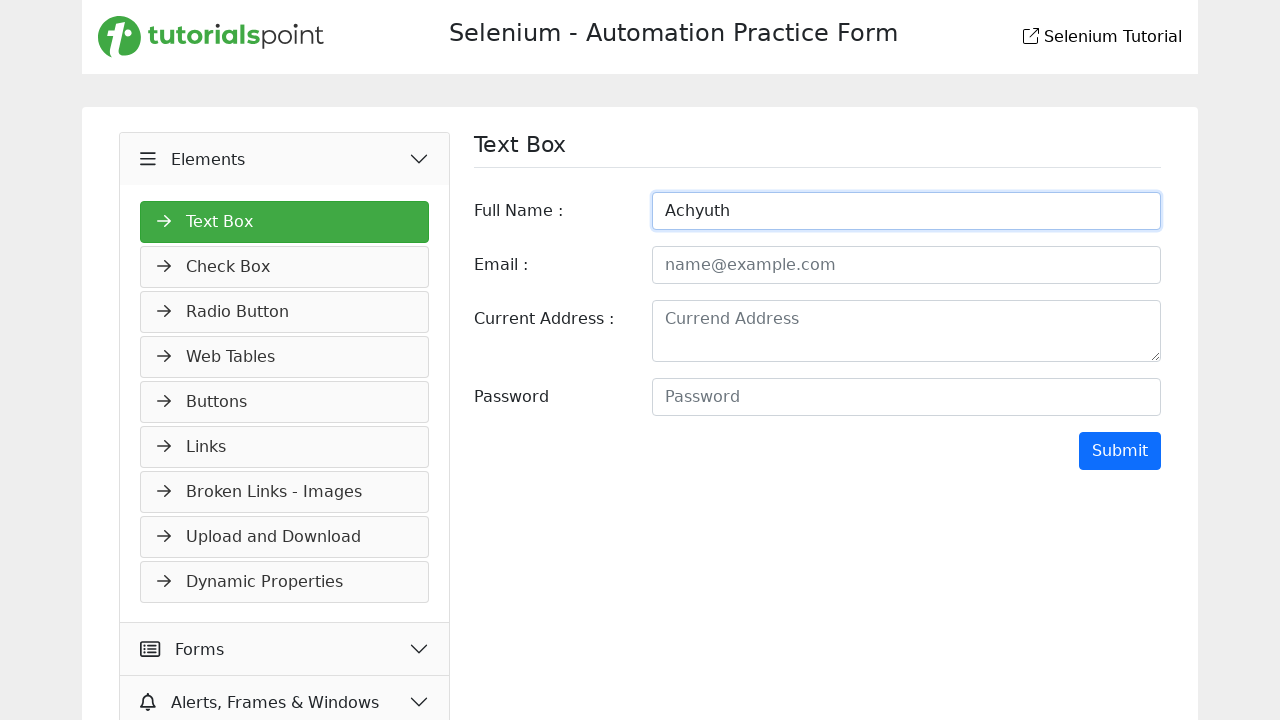

Located fullname field element
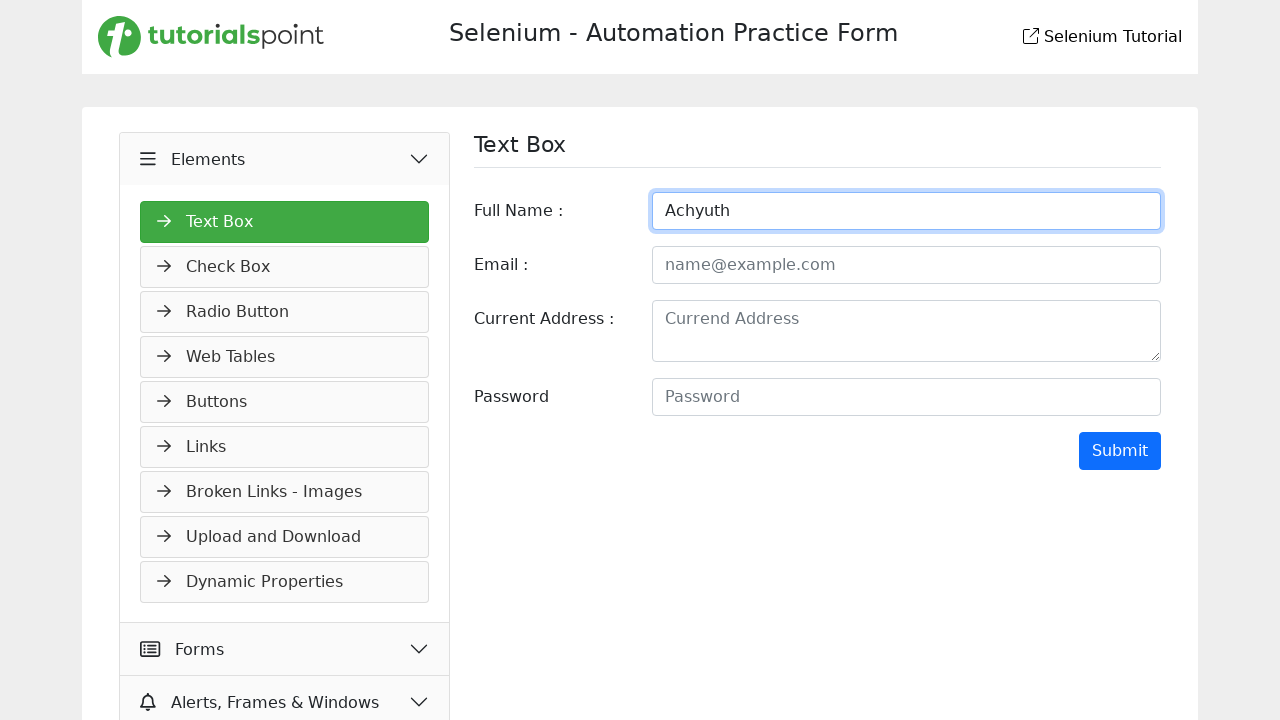

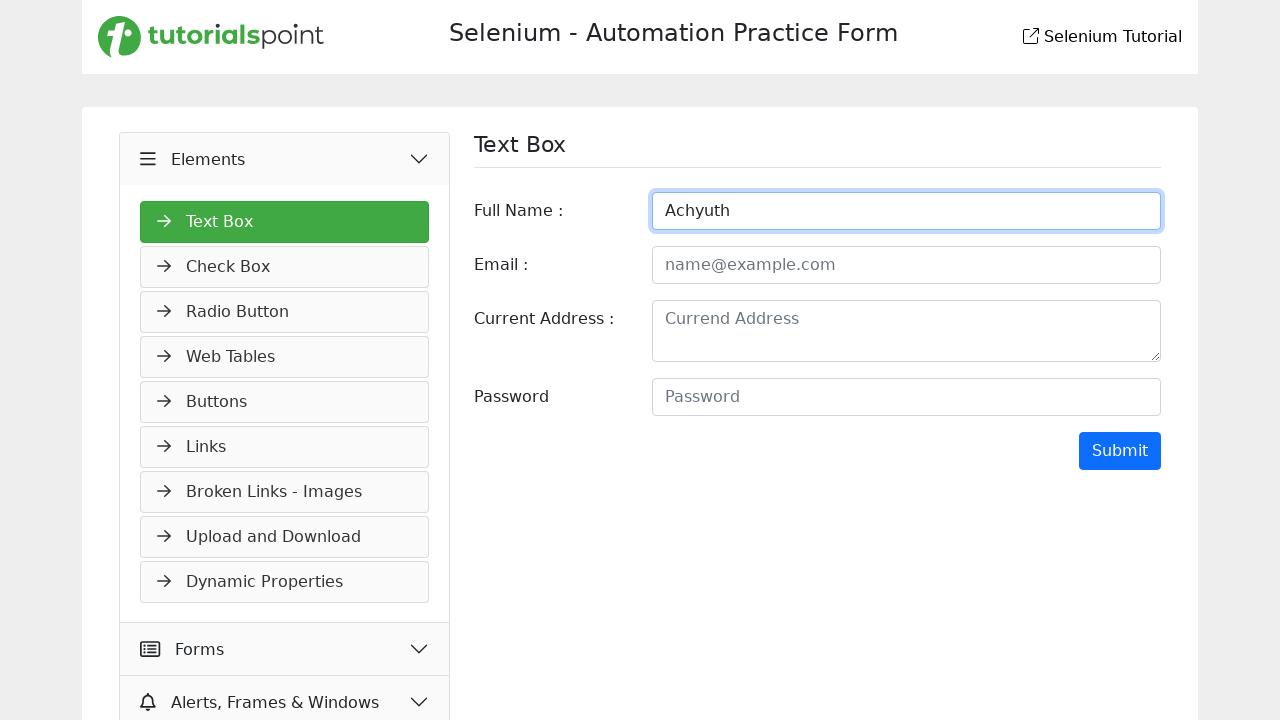